Navigates to a YouTube playlist page and scrolls to the bottom to load all videos in the playlist, verifying that video titles are visible.

Starting URL: https://www.youtube.com/playlist?list=PLUcsbZa0qzu3yNzzAxgvSgRobdUUJvz7p

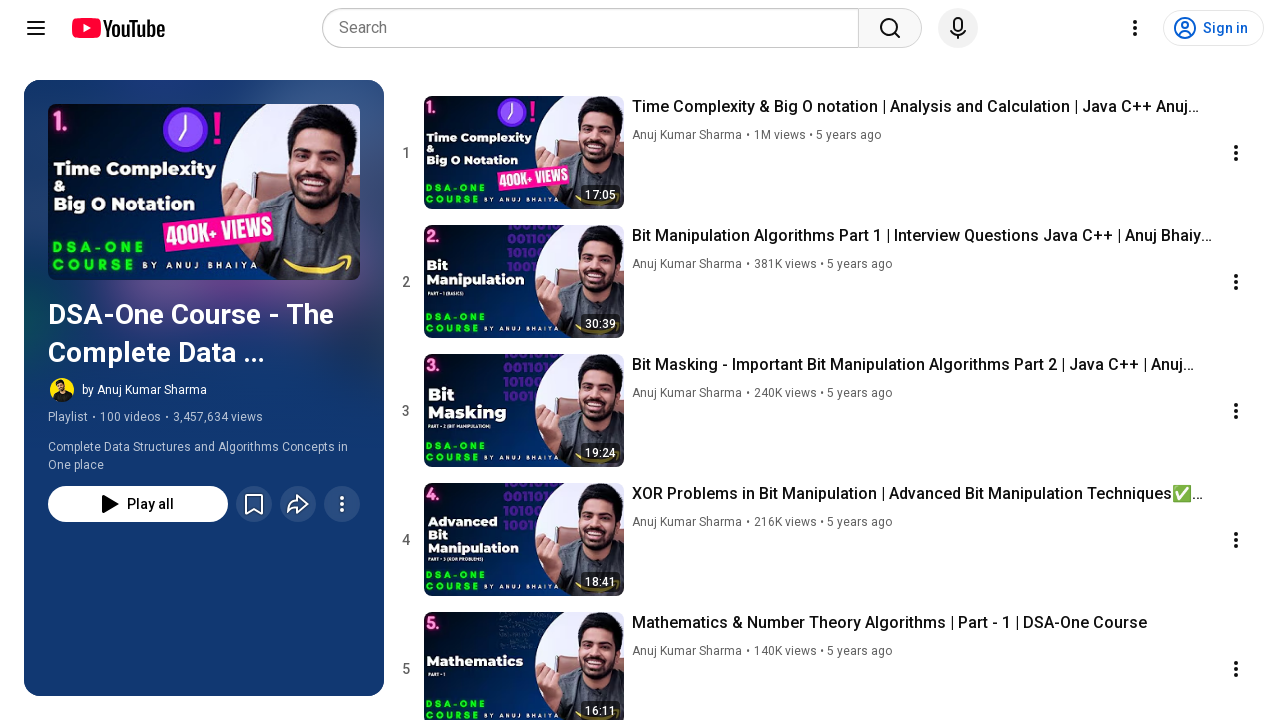

Waited for video title selector to load on YouTube playlist page
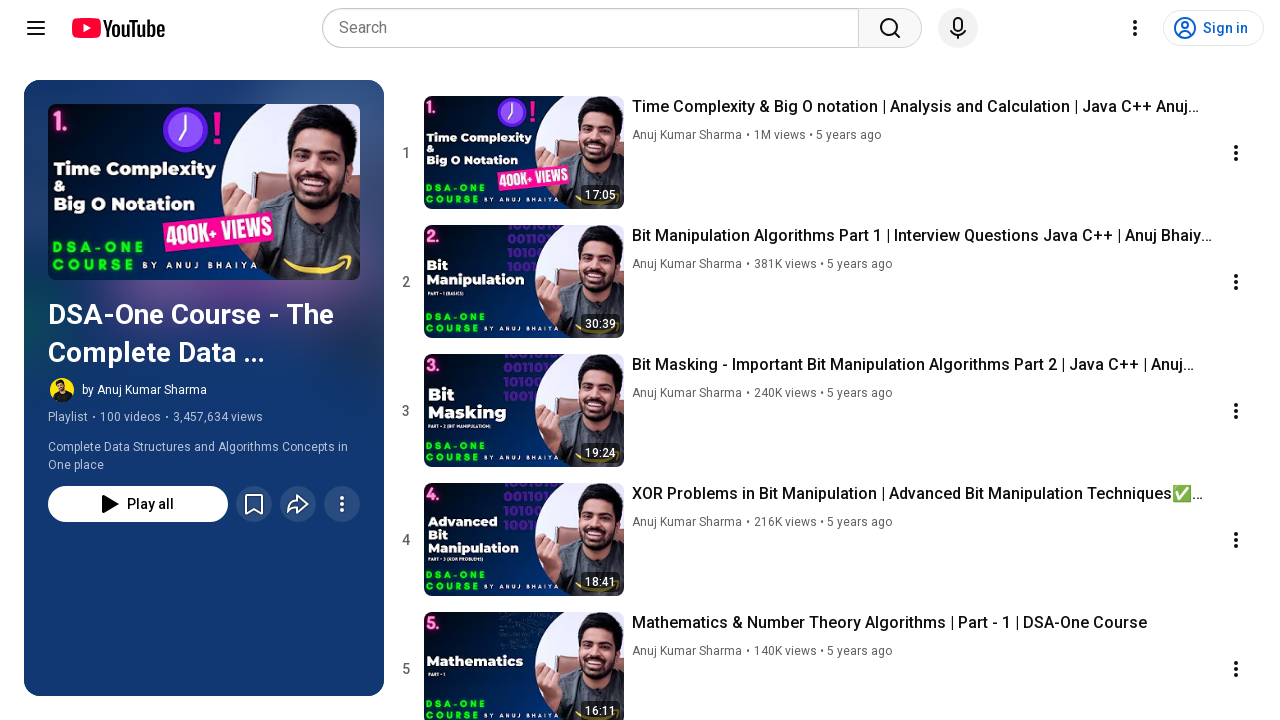

Evaluated current scroll height of the page
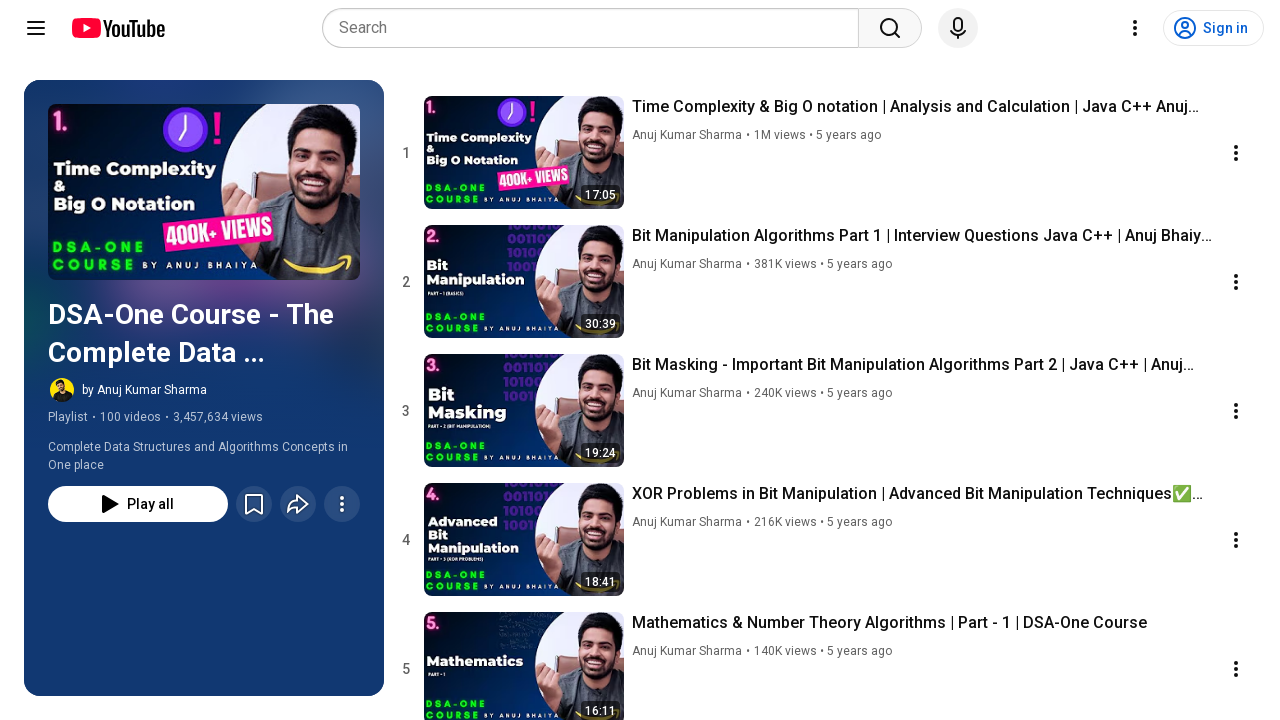

Scrolled to bottom of playlist page to load more videos
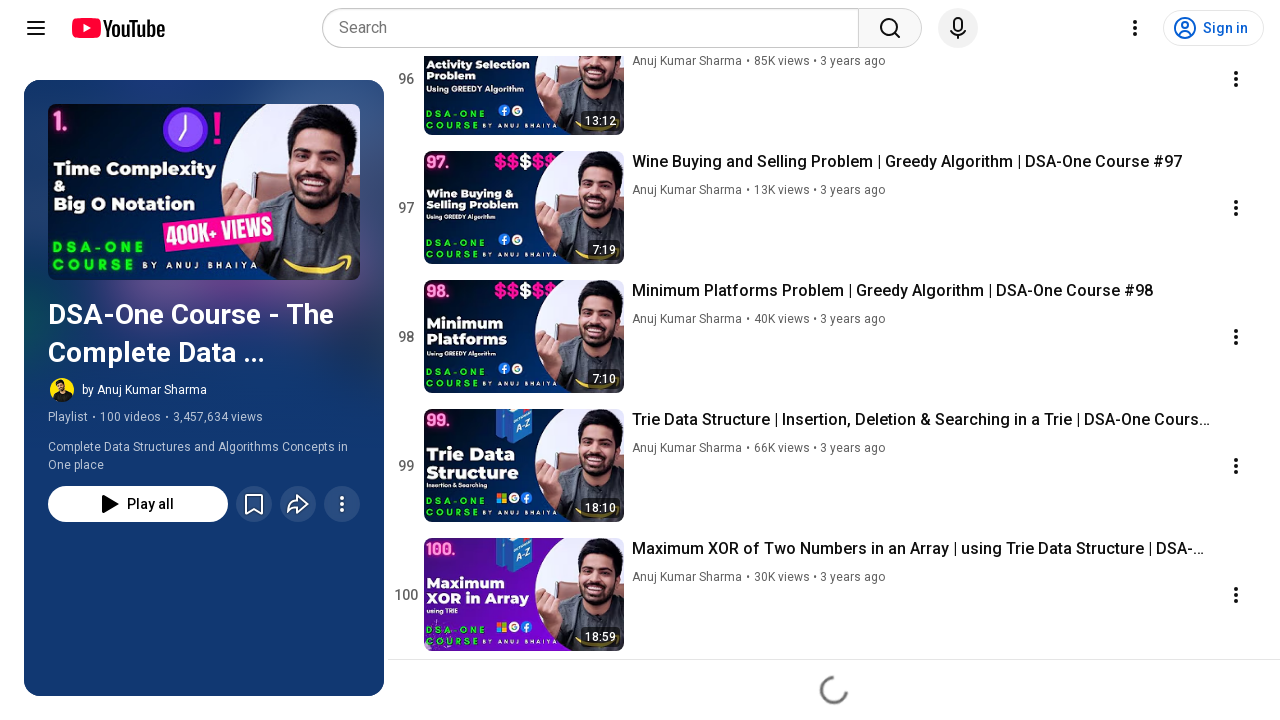

Waited for new video content to load
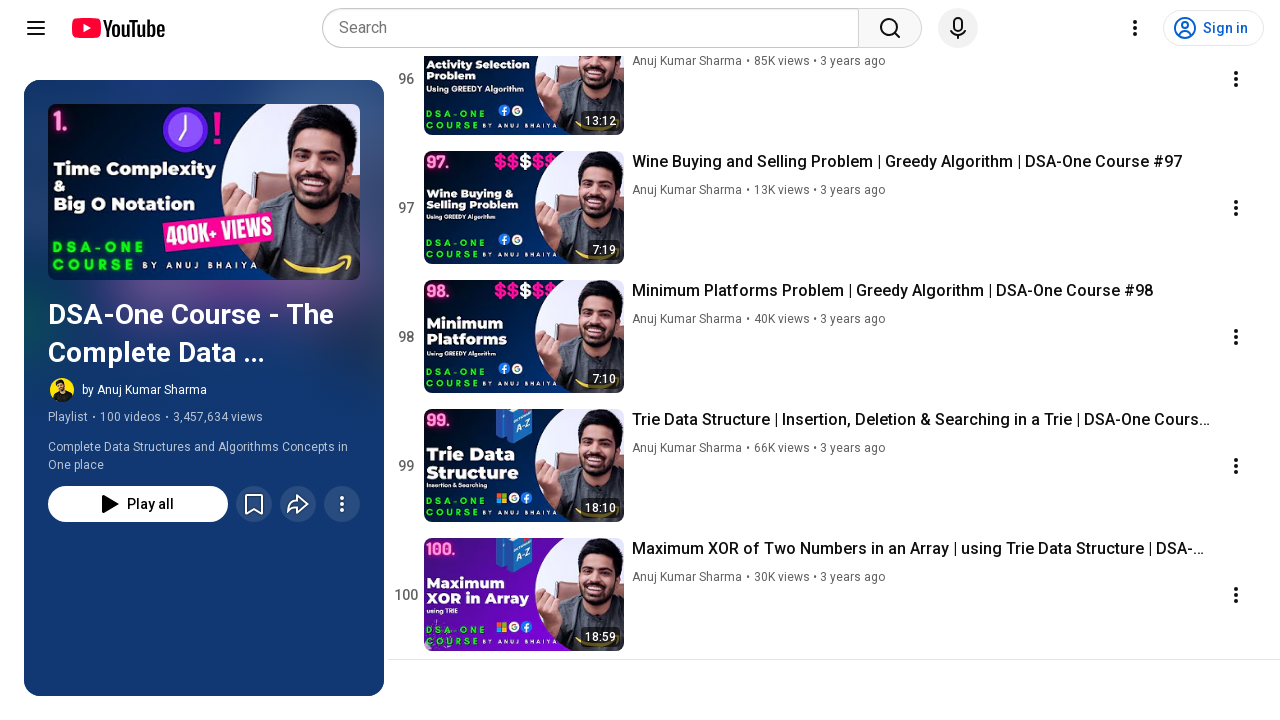

Evaluated current scroll height of the page
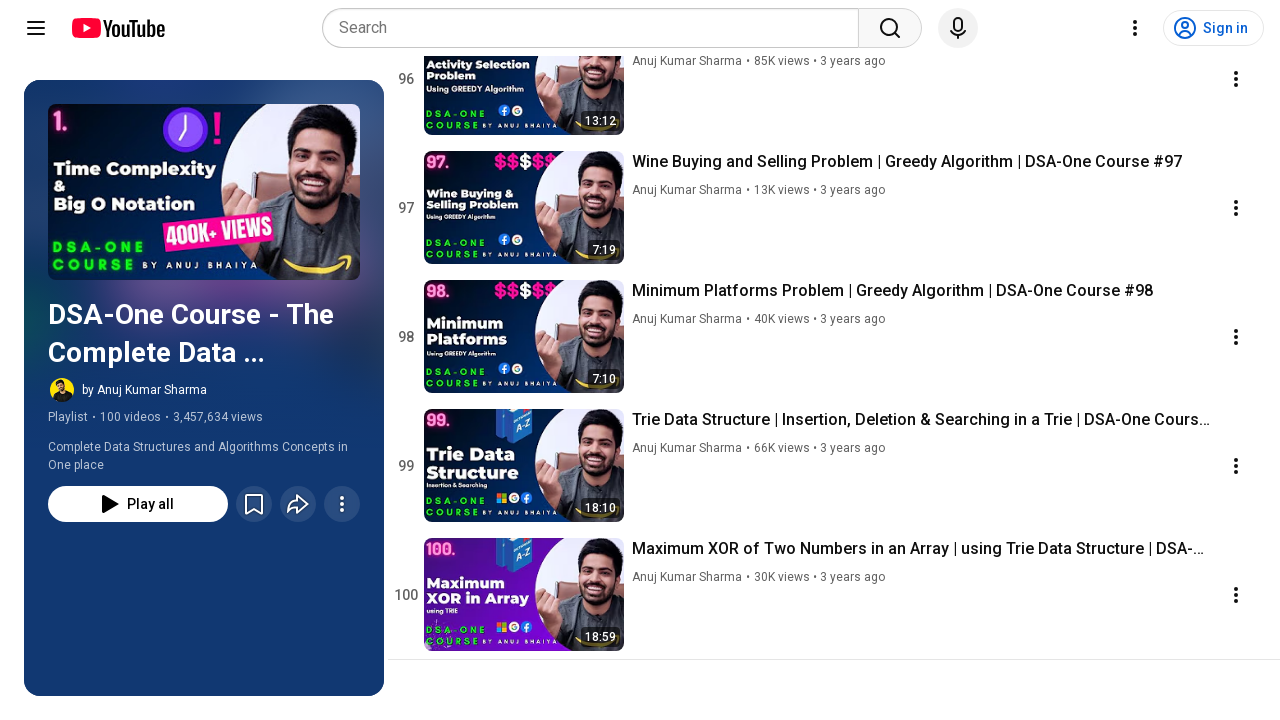

Verified that all video titles are visible after scrolling to bottom
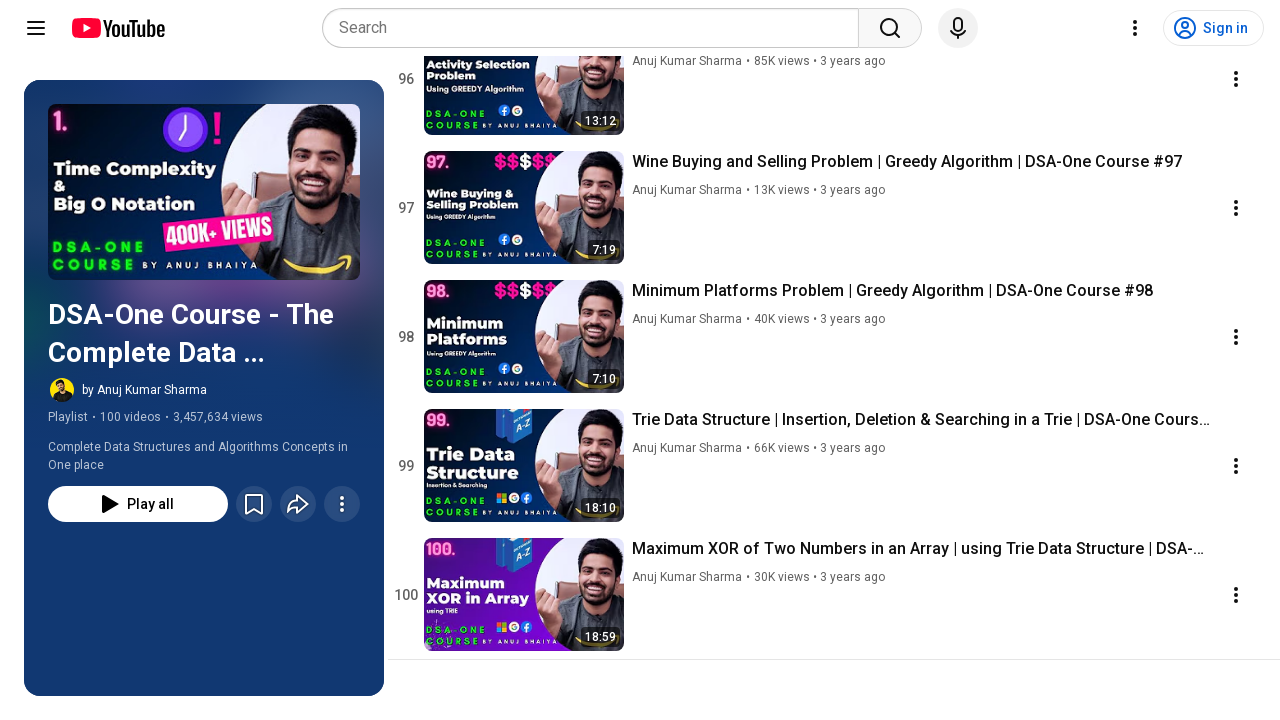

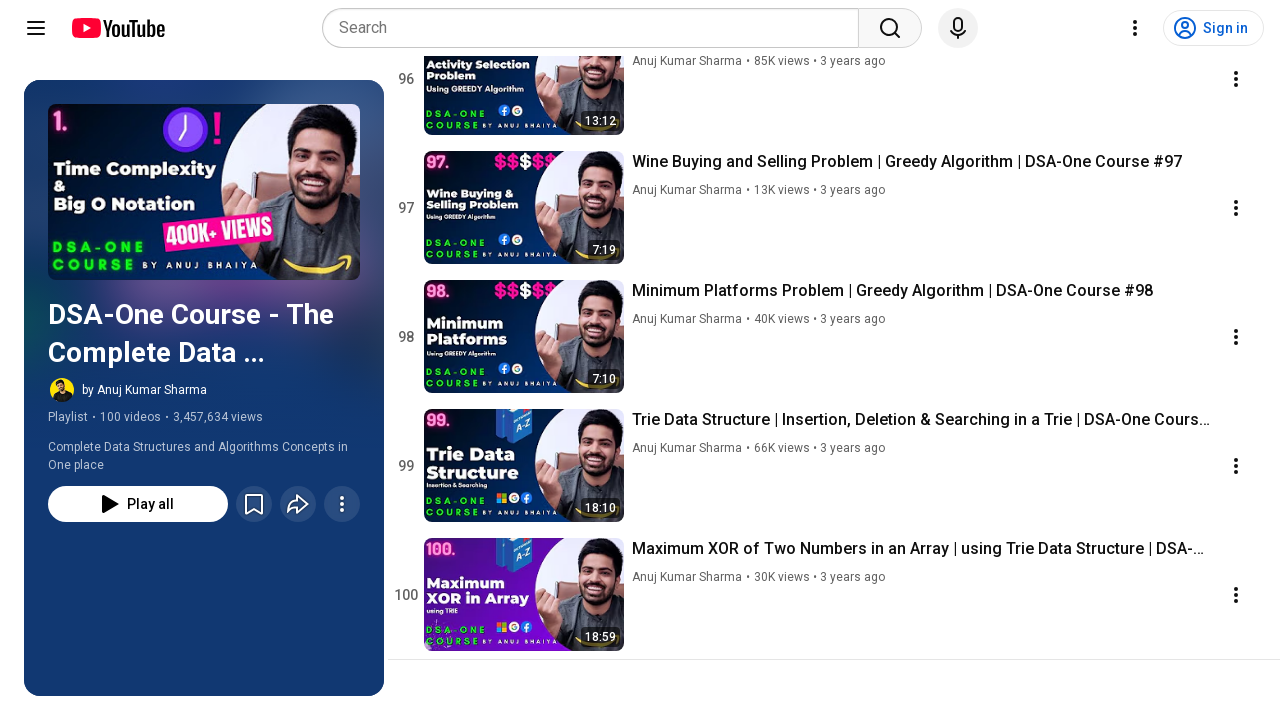